Navigates to IPBurger website and verifies that IP information elements are displayed on the page, including IP address, country, location, ISP, hostname, type, and version.

Starting URL: https://www.ipburger.com/

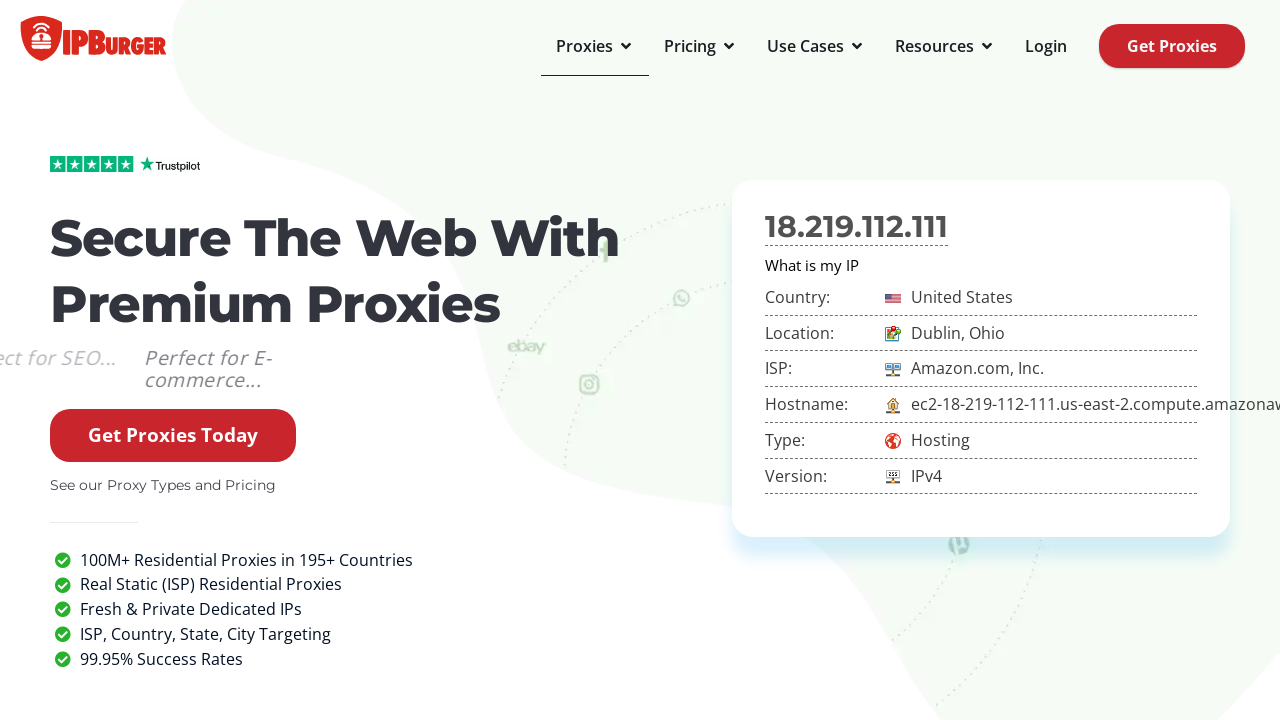

Waited for page to reach network idle state
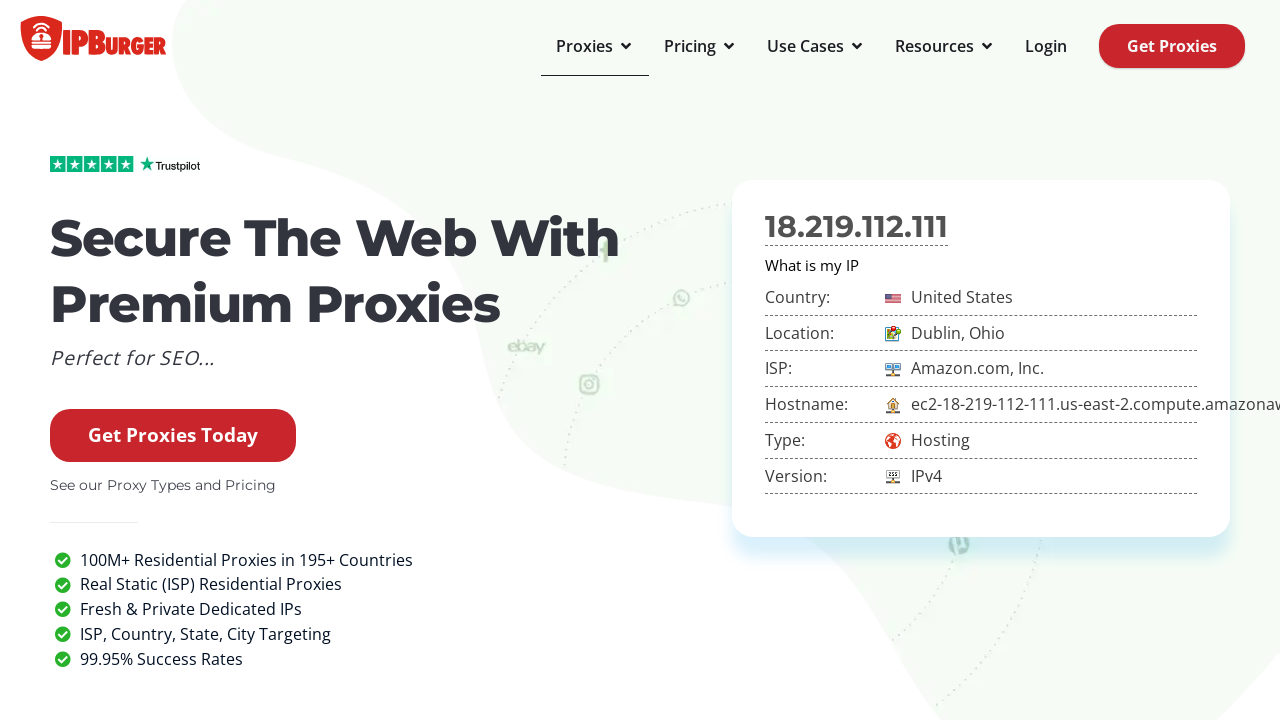

IP address element (#ipaddress1) is present on the page
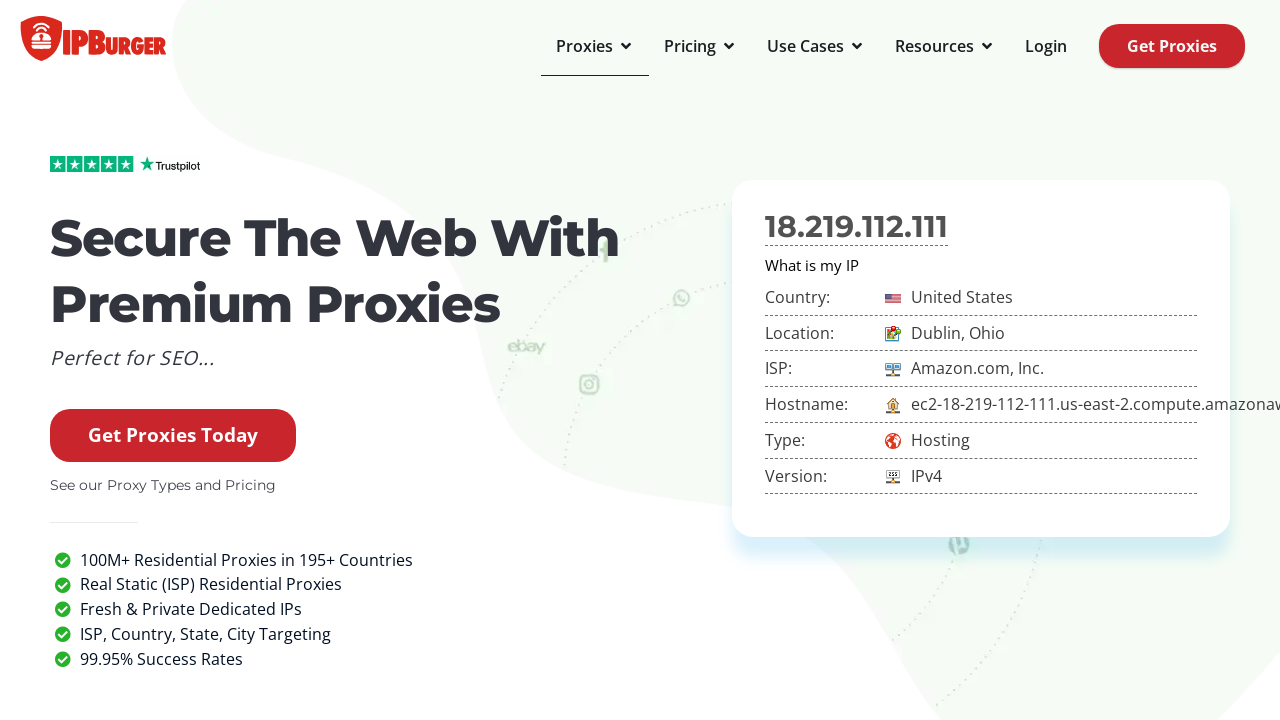

Country element (#country_fullname) is present on the page
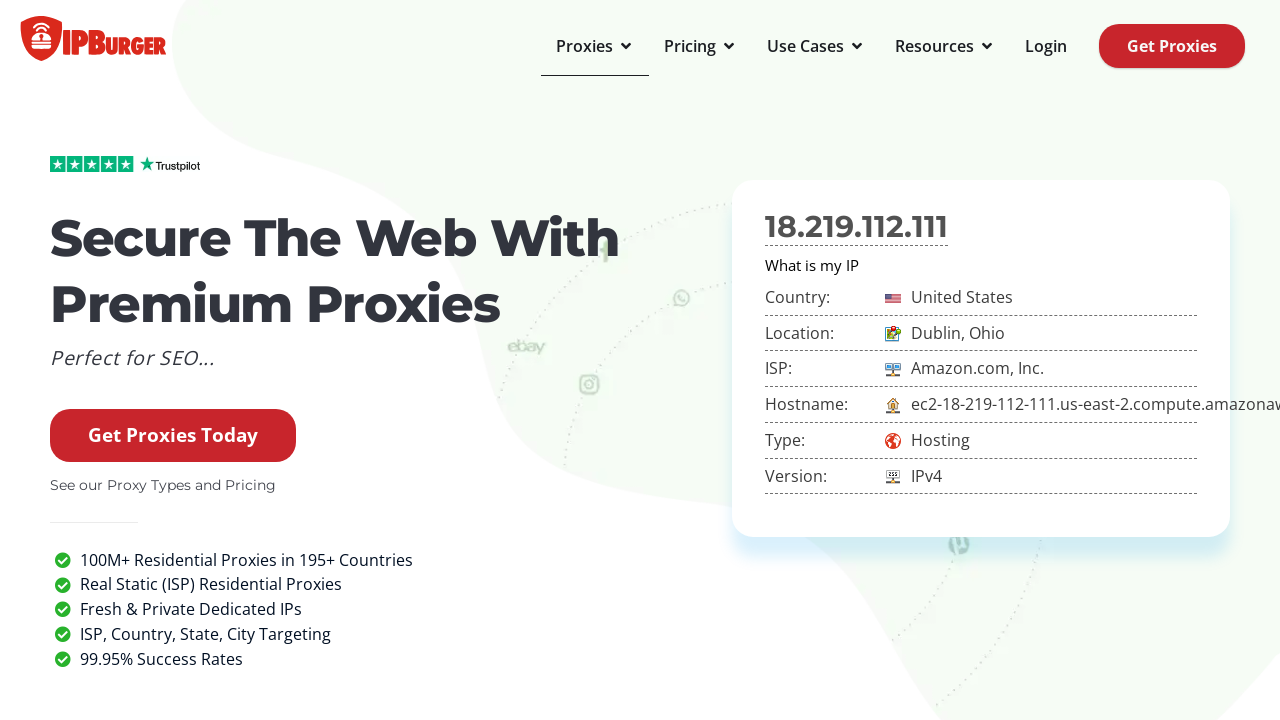

Location element (#location) is present on the page
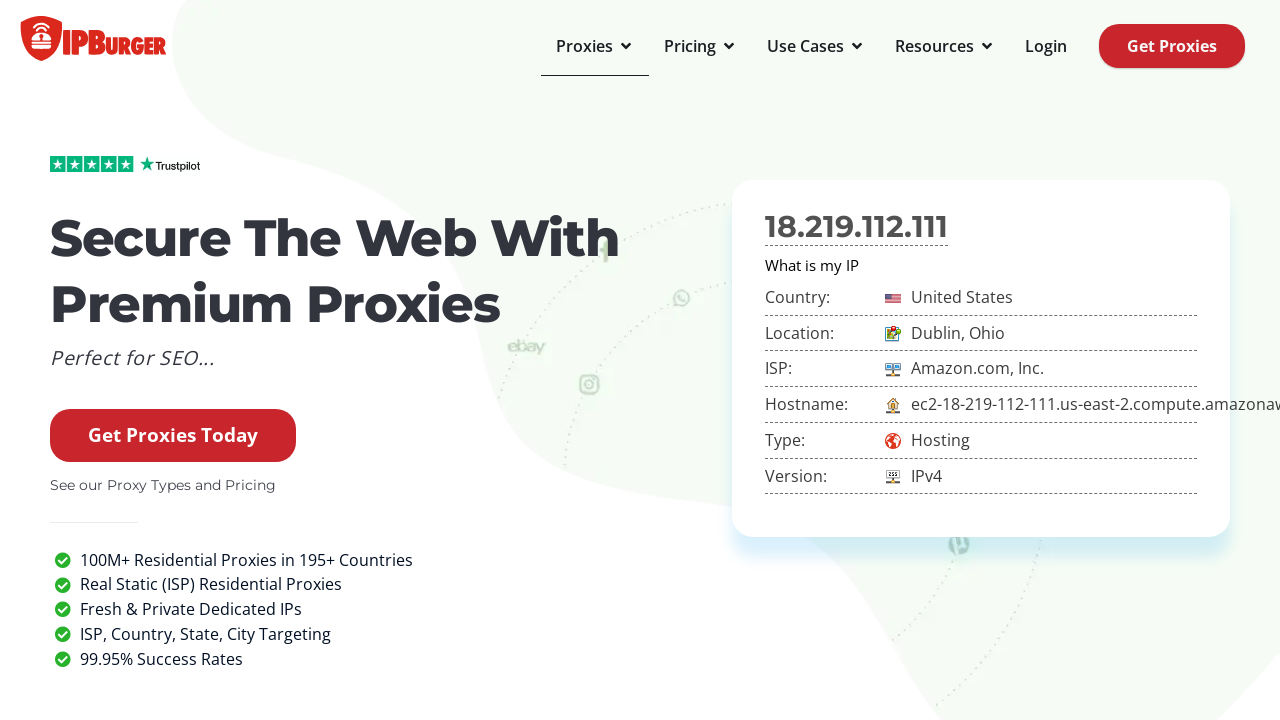

ISP element (#isp) is present on the page
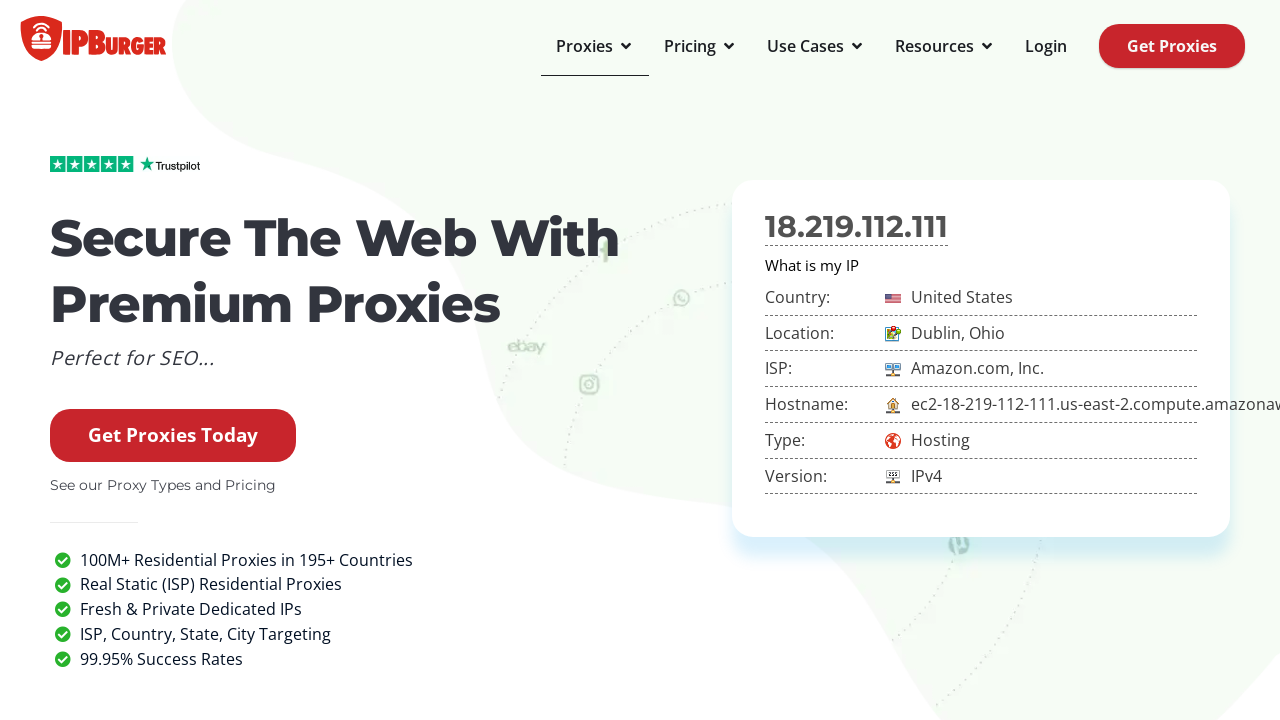

Hostname element (#hostname) is present on the page
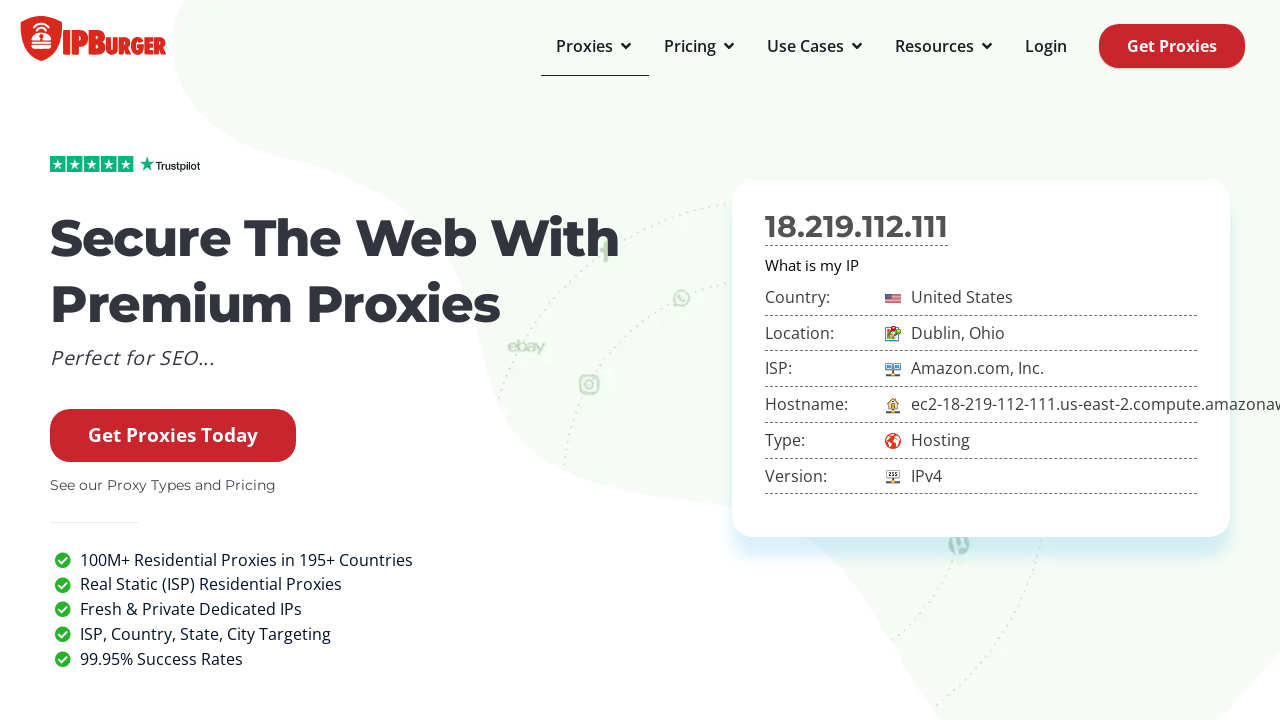

IP type element (#ip_type) is present on the page
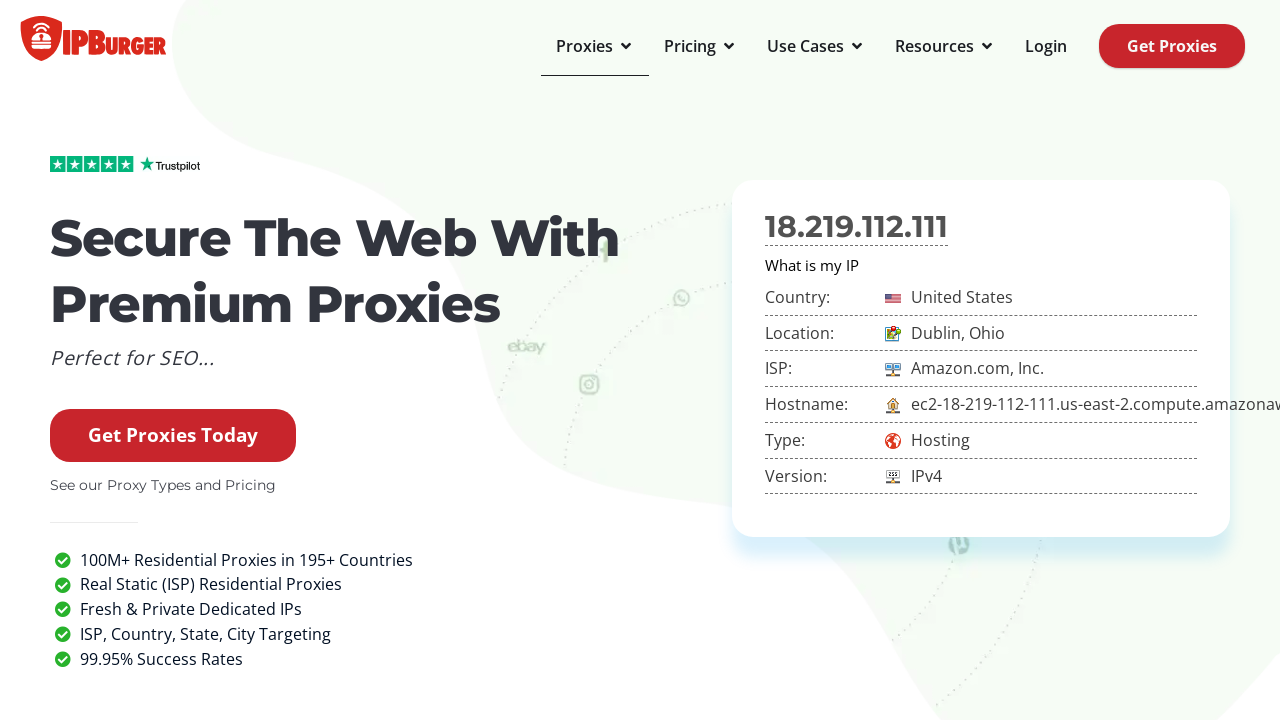

Version element (#version) is present on the page
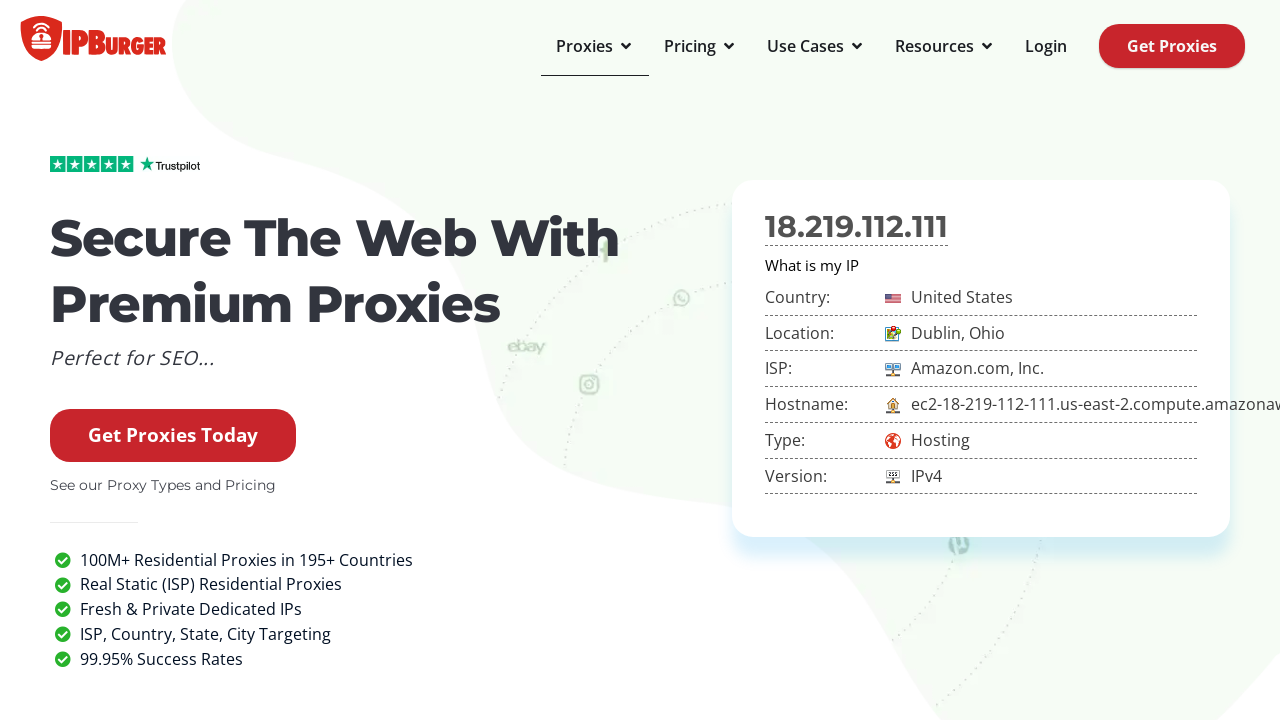

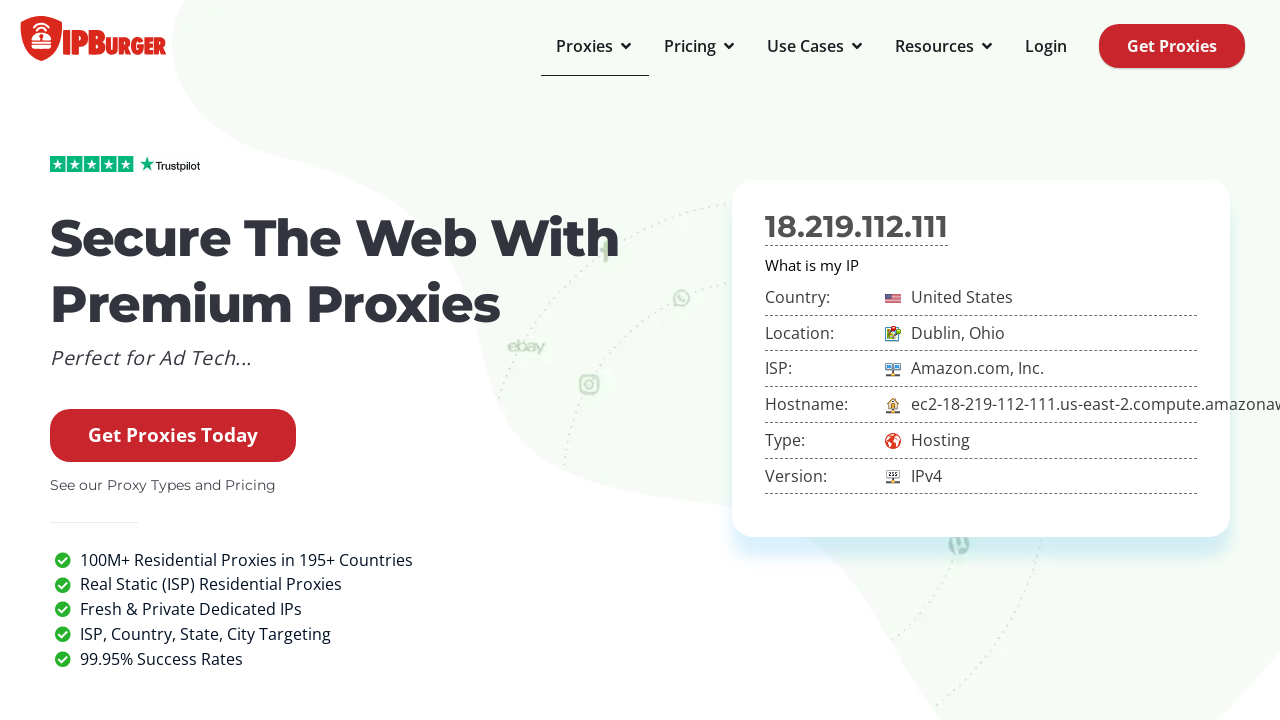